Tests the account creation flow by navigating to sign in page and initiating account creation with an email address

Starting URL: https://hotel-testlab.coderslab.pl/en/

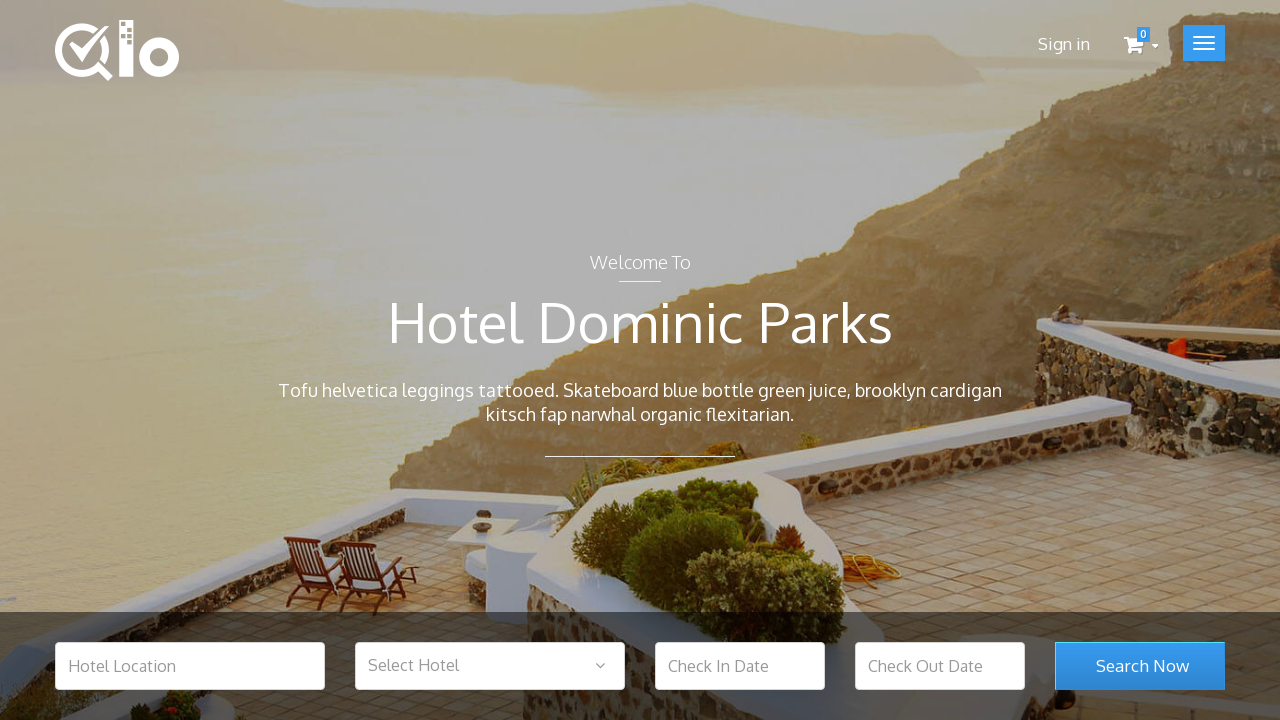

Clicked on sign in link to navigate to sign in page at (1064, 44) on .user_login
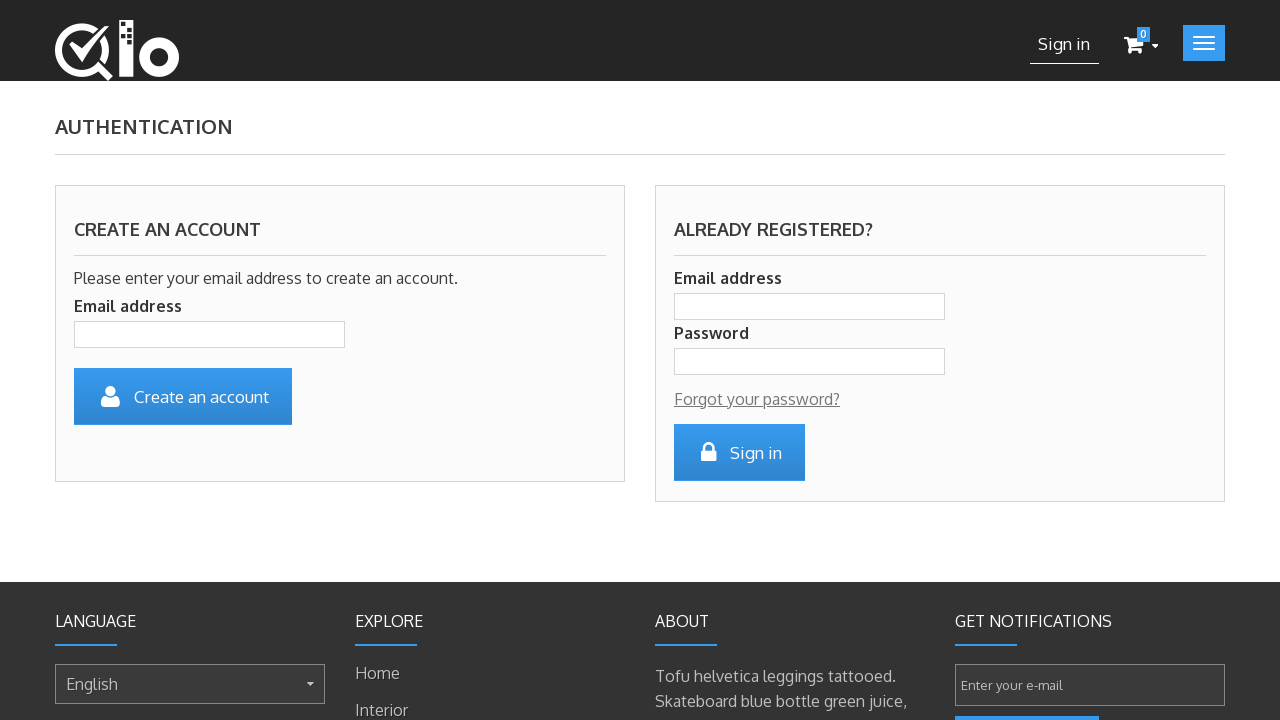

Filled email input with 'testuser247@example.com' for account creation on .account_input
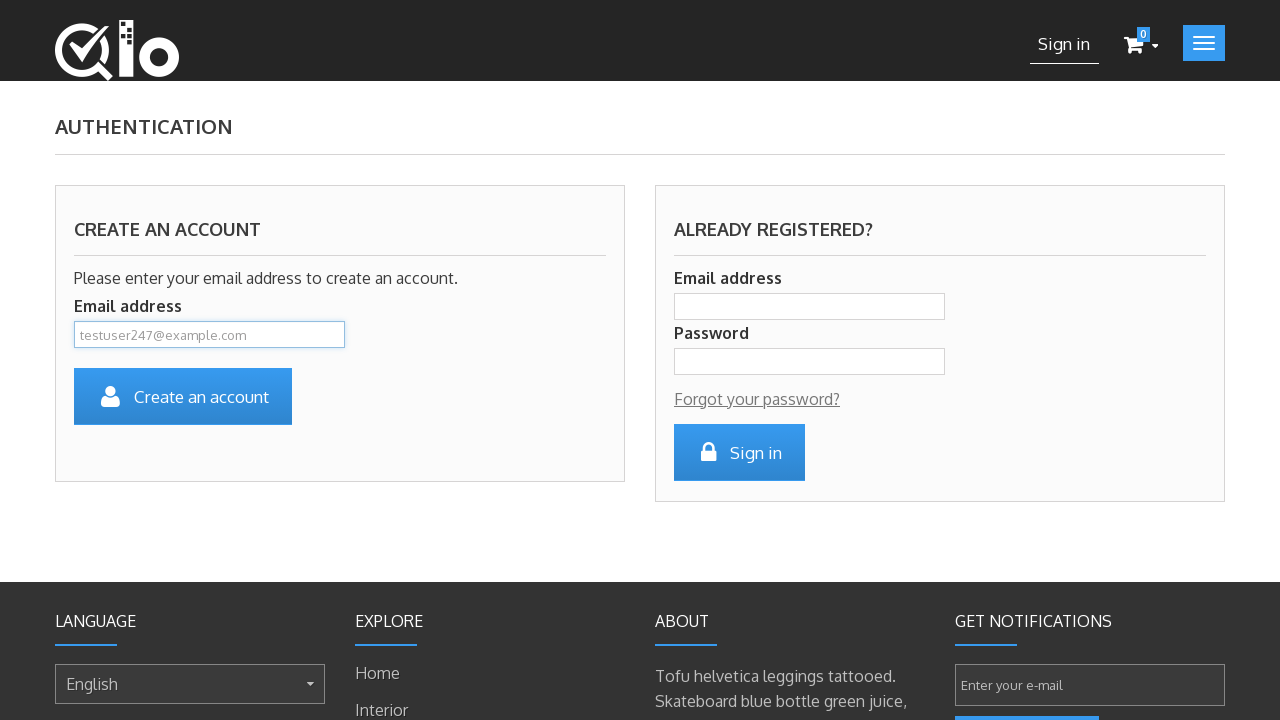

Clicked submit button to create account at (183, 396) on #SubmitCreate
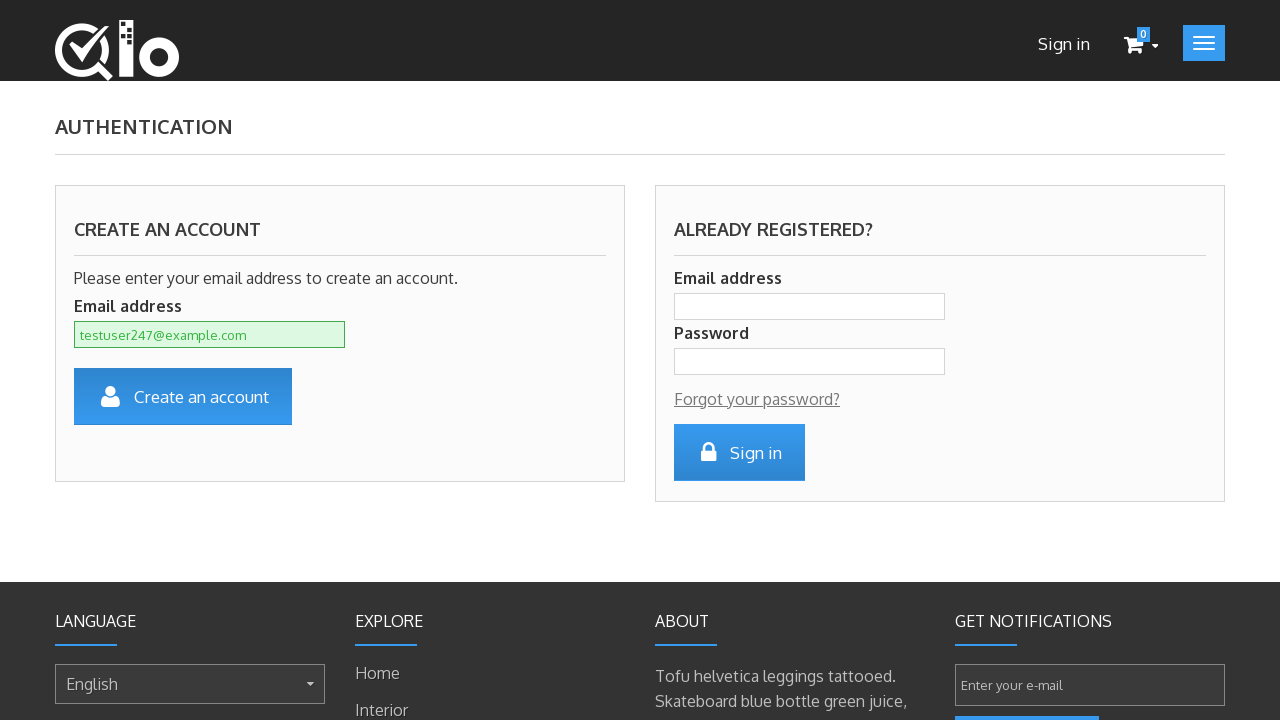

Waited for network to become idle after account creation submission
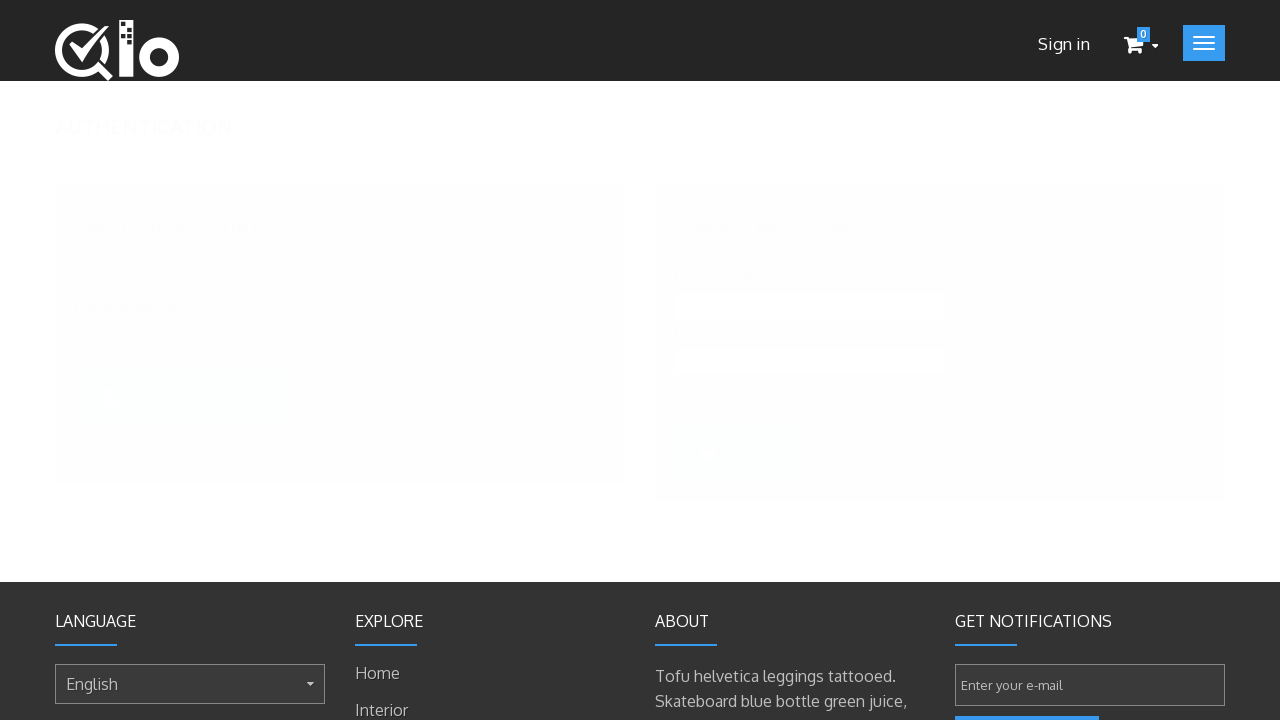

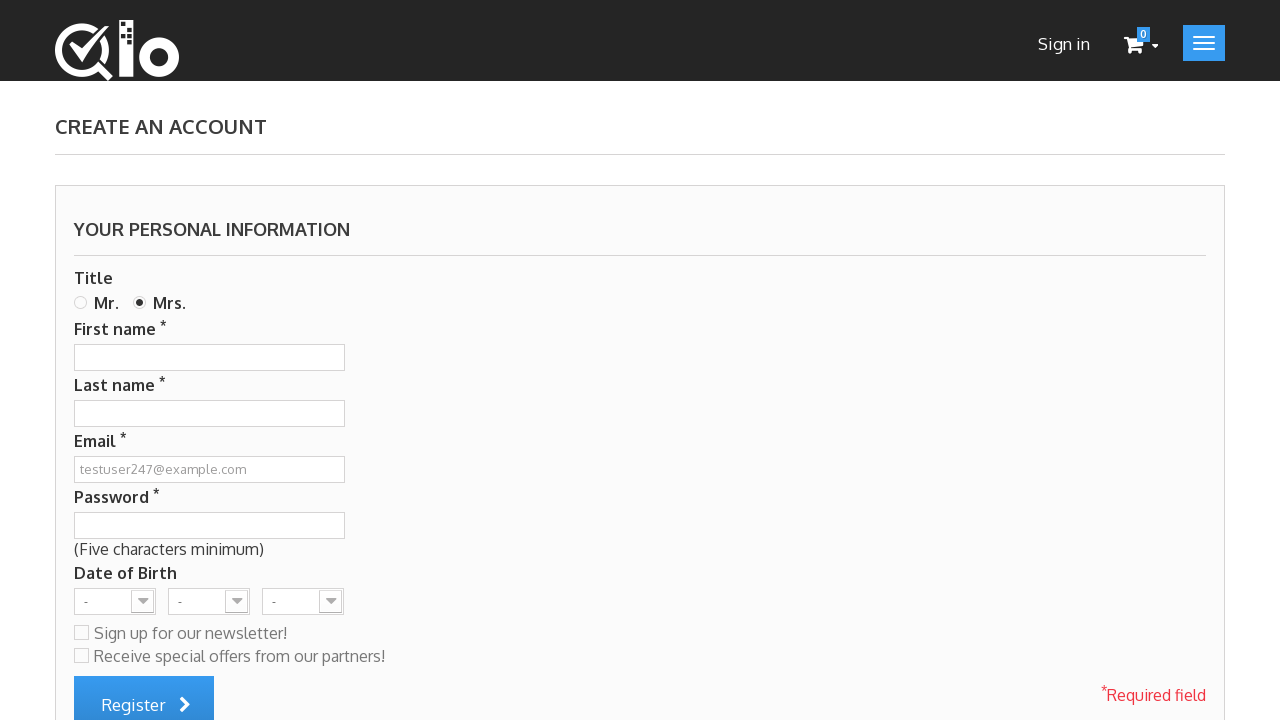